Tests mouse hover functionality and clicks on a menu item

Starting URL: https://rahulshettyacademy.com/AutomationPractice/

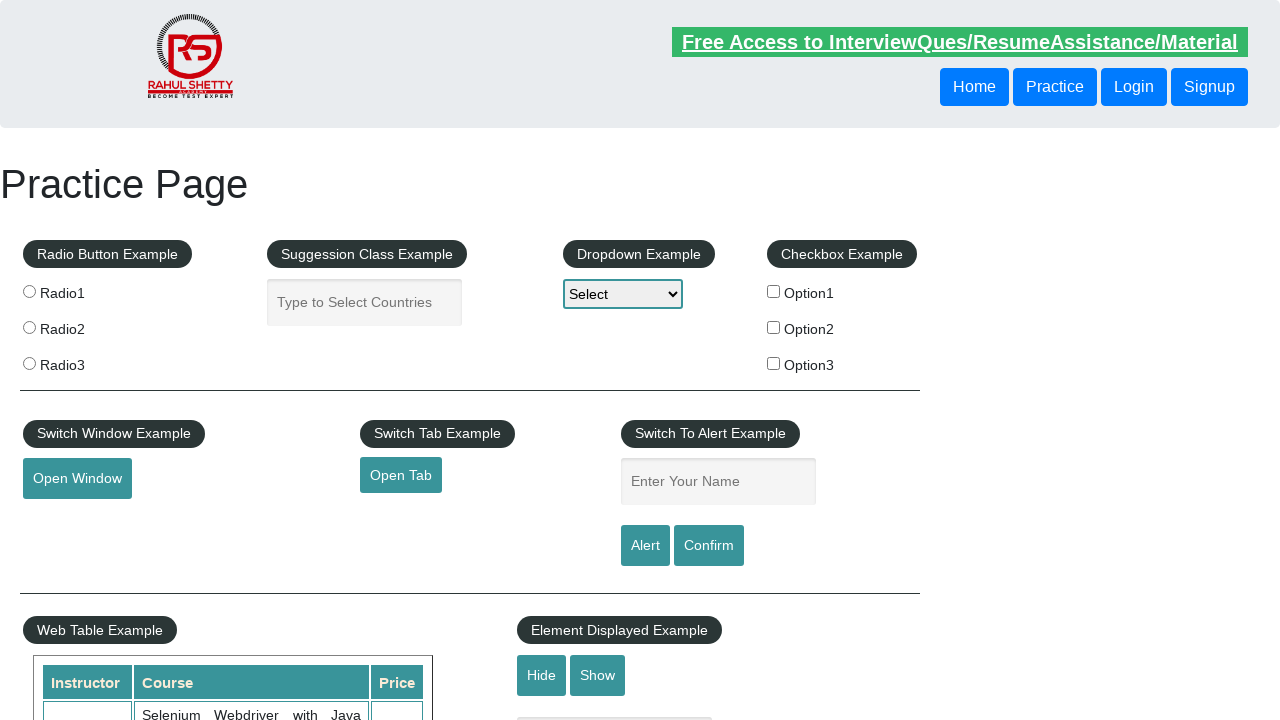

Hovered over mouse hover button to reveal menu at (109, 361) on .mouse-hover
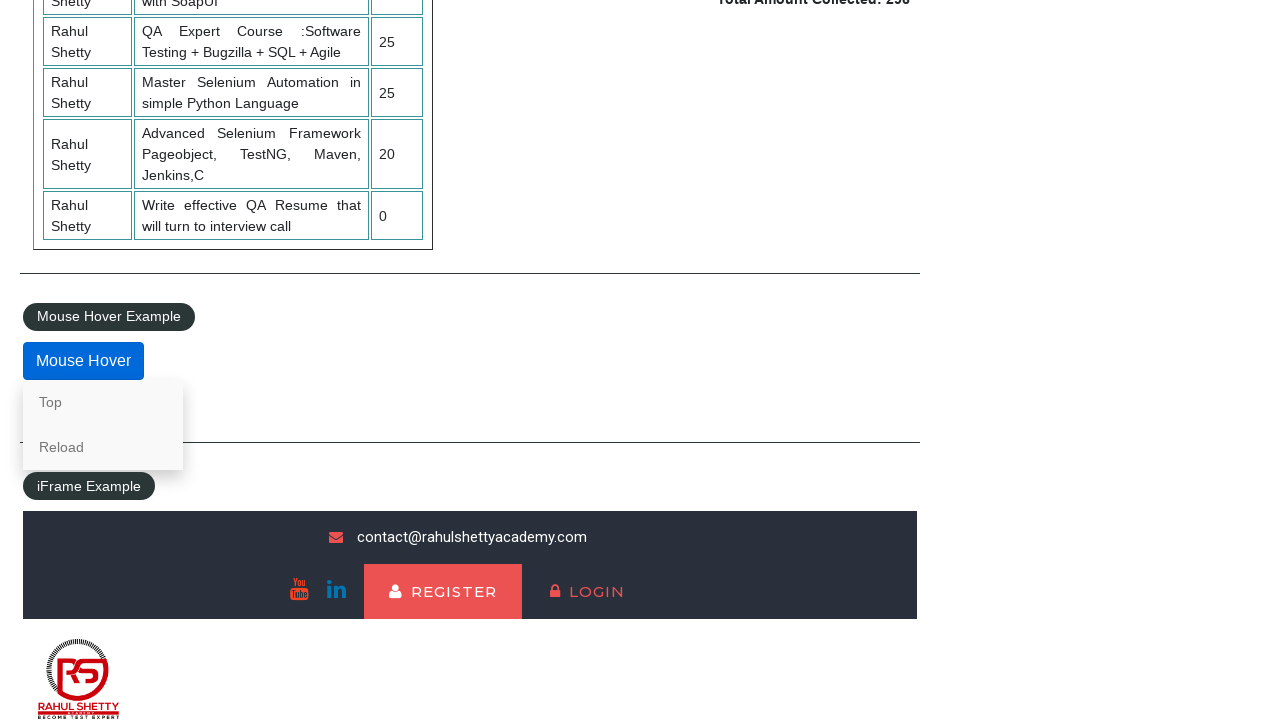

Clicked on 'Top' menu item at (103, 402) on a:has-text("Top")
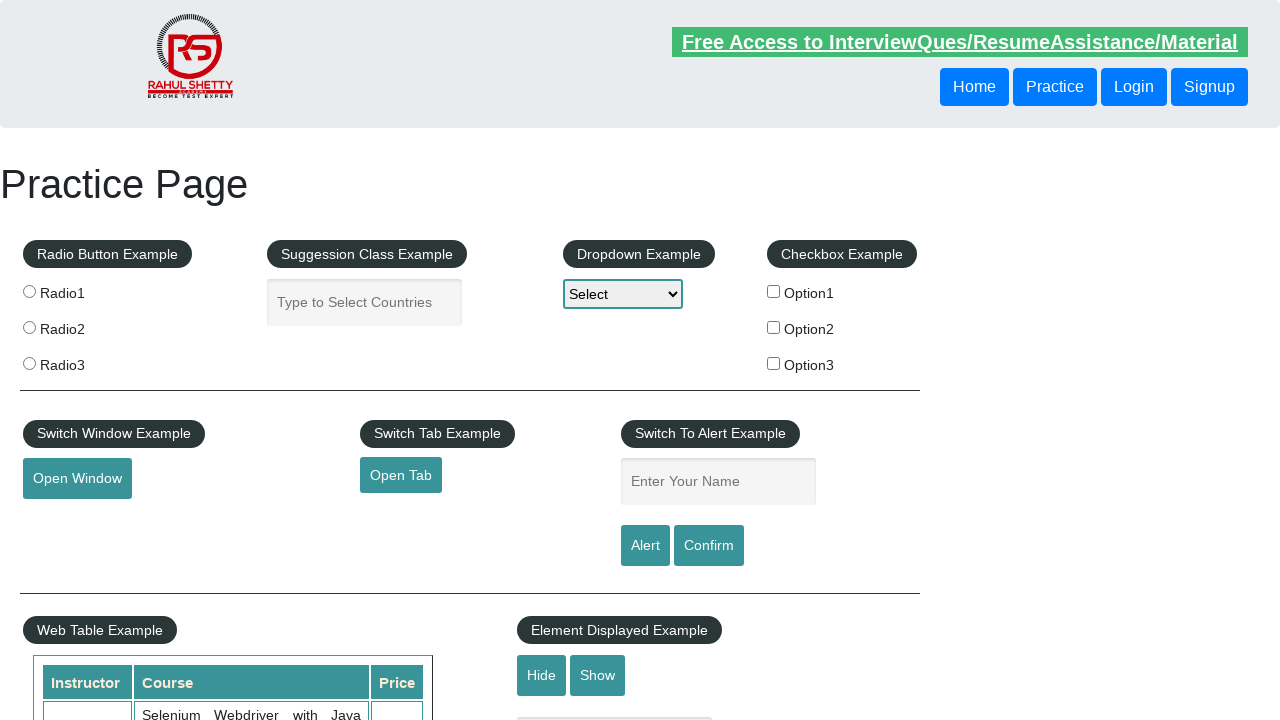

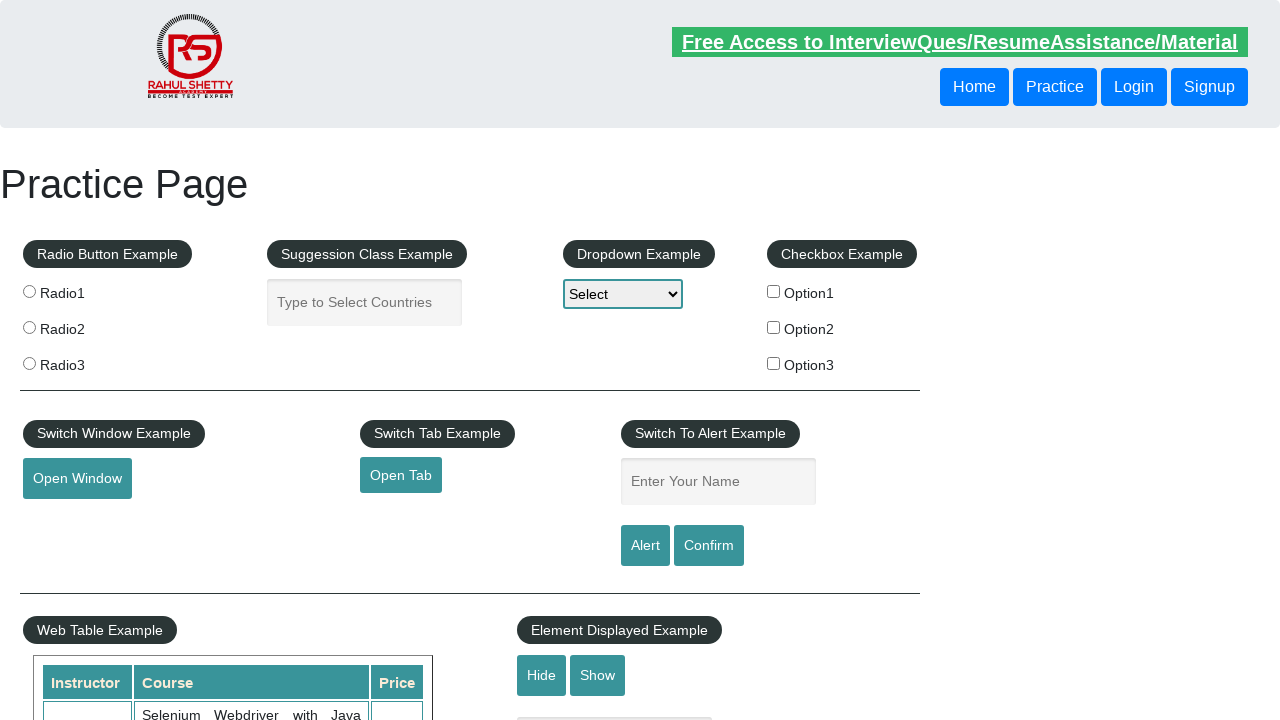